Tests a web form by filling a text field and submitting it to verify the submission message

Starting URL: https://www.selenium.dev/selenium/web/web-form.html

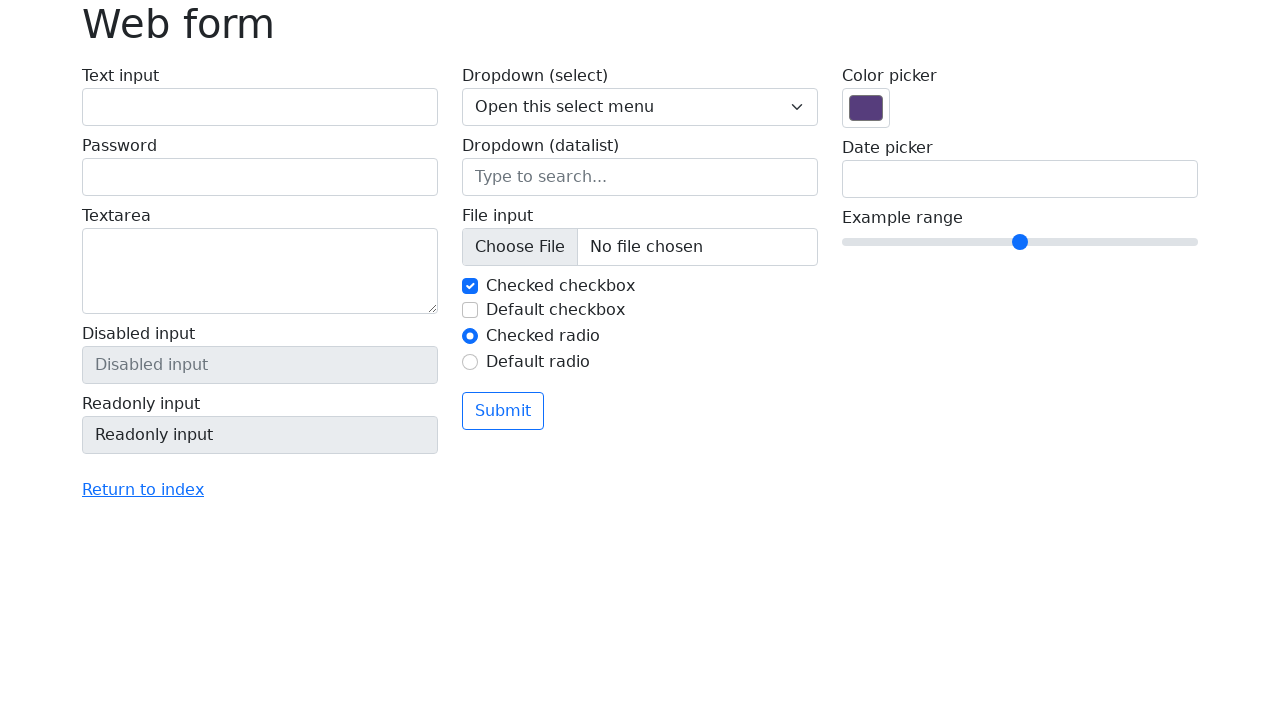

Filled text field with 'Selenium' on input[name='my-text']
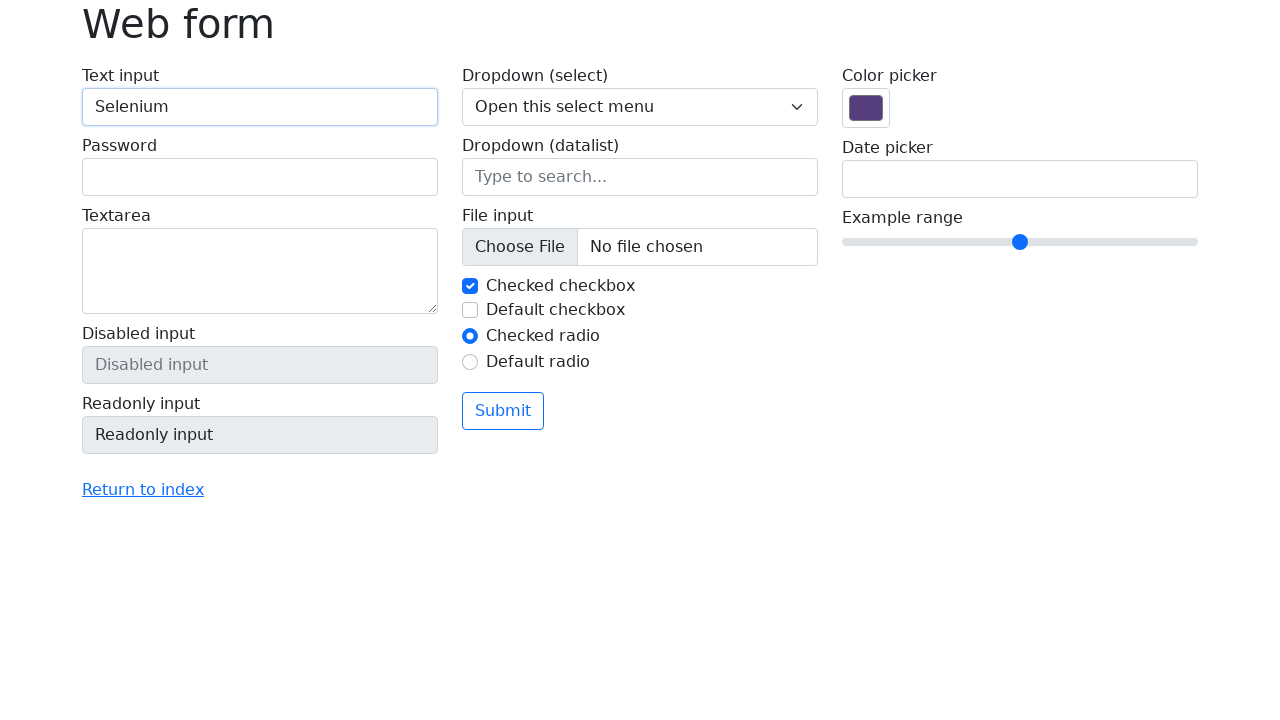

Clicked submit button at (503, 411) on button
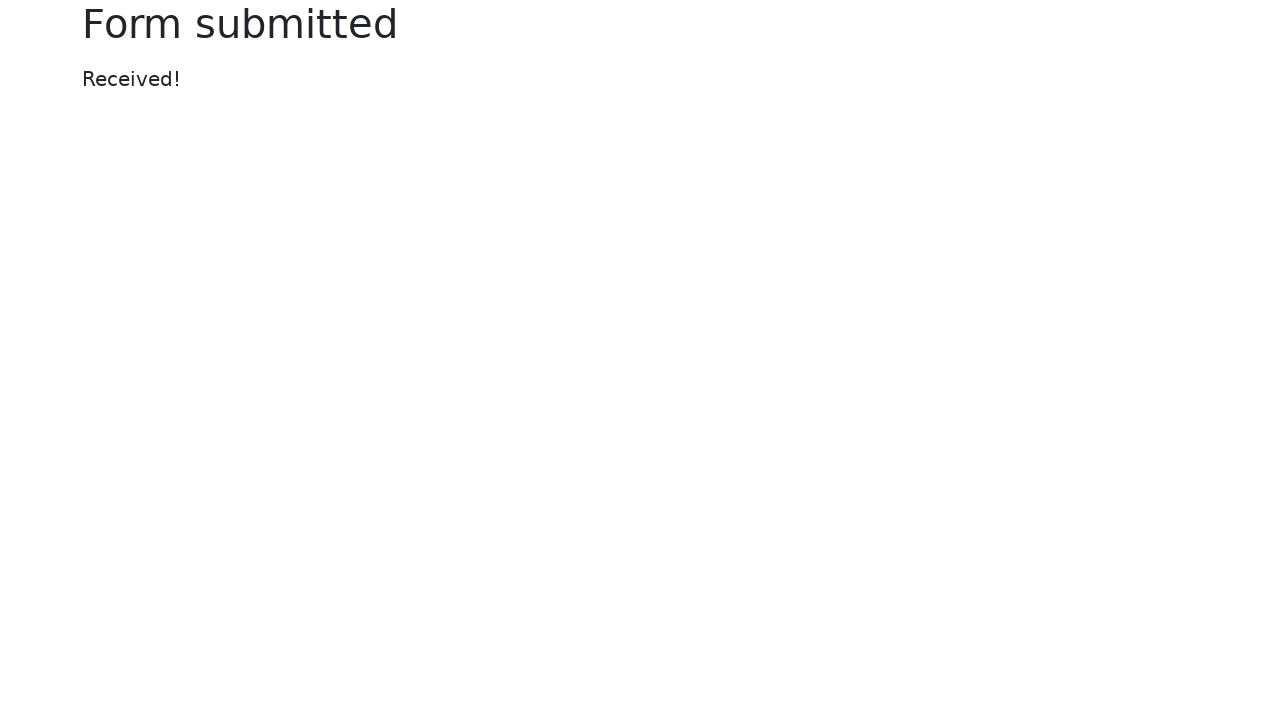

Success message appeared after form submission
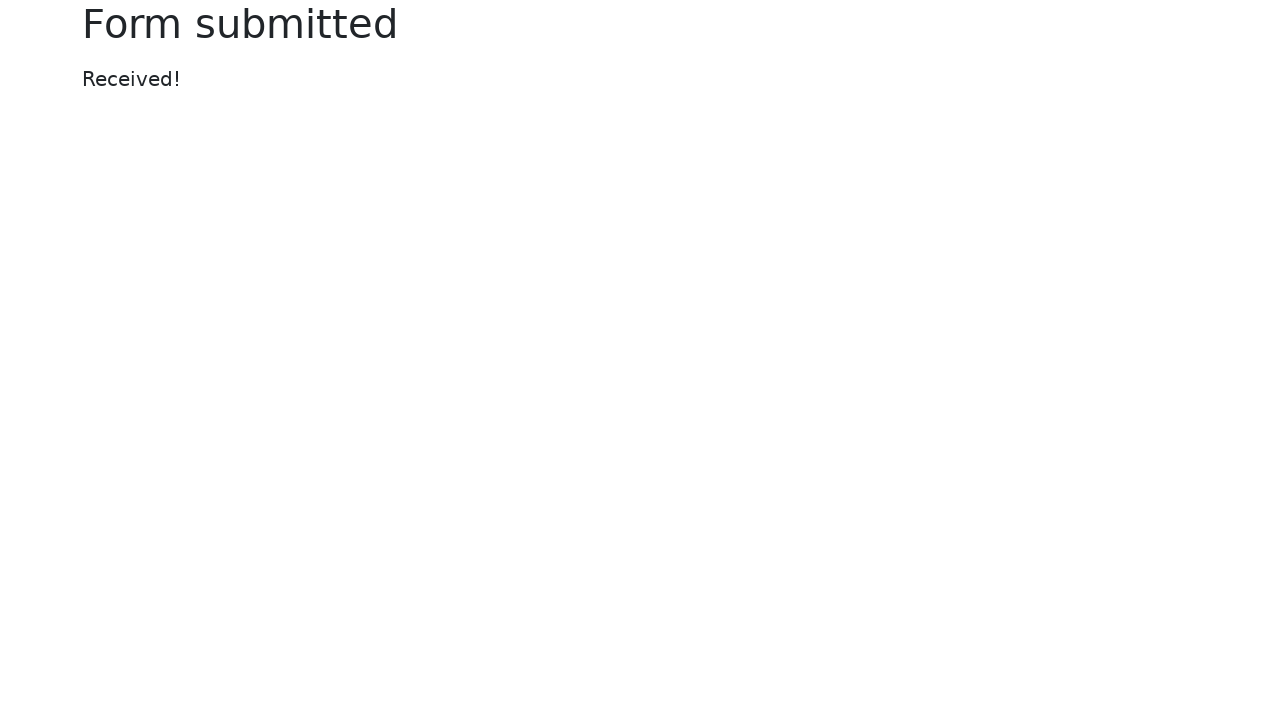

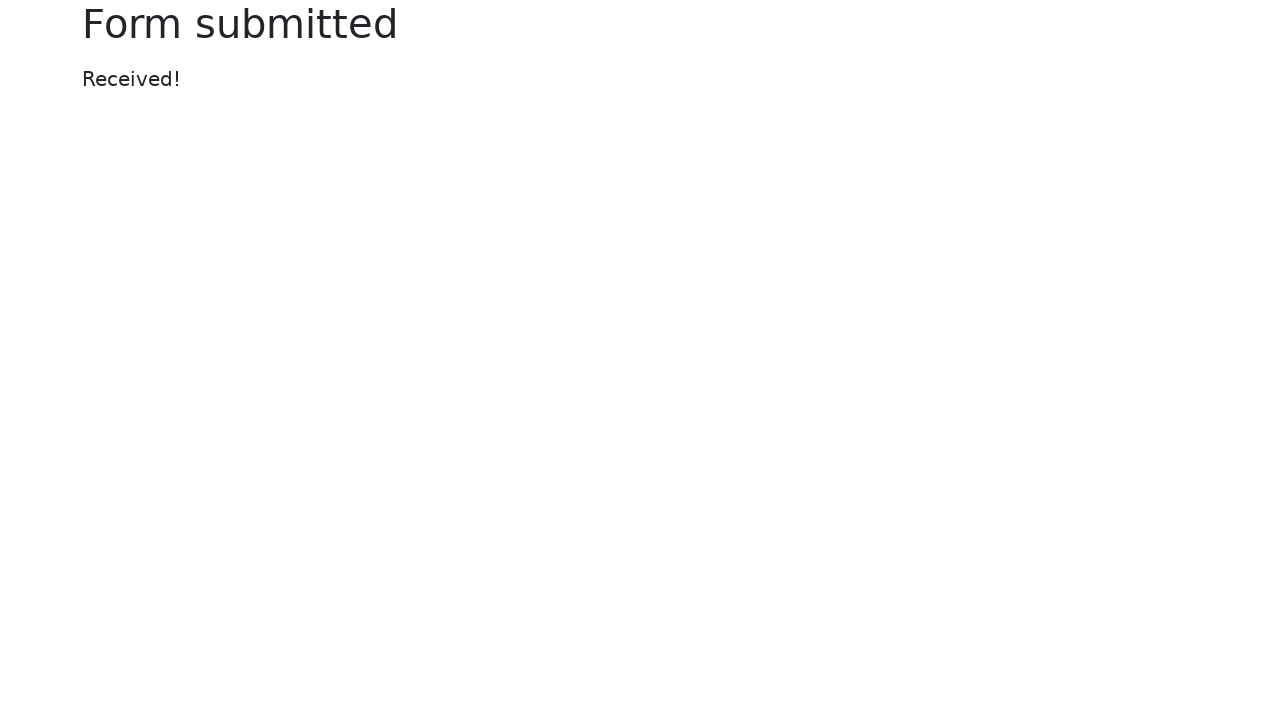